Tests that Clear completed button is hidden when no items are completed

Starting URL: https://demo.playwright.dev/todomvc

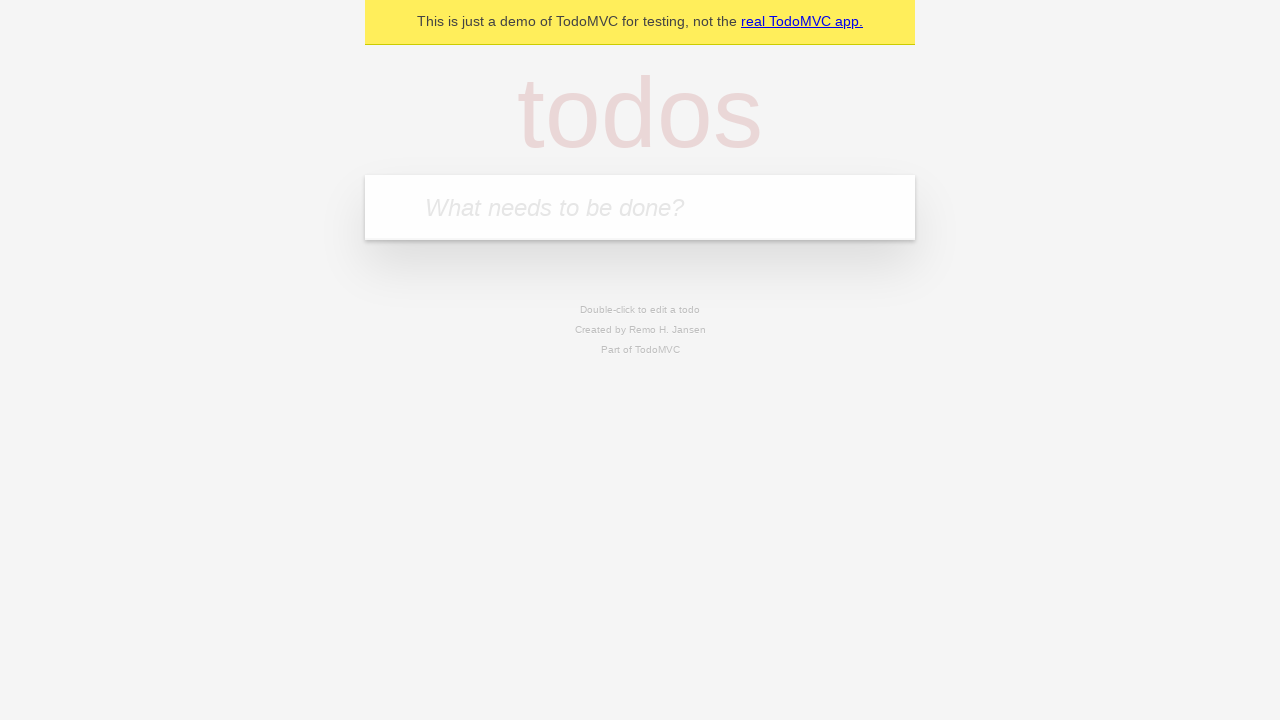

Filled todo input with 'buy some cheese' on internal:attr=[placeholder="What needs to be done?"i]
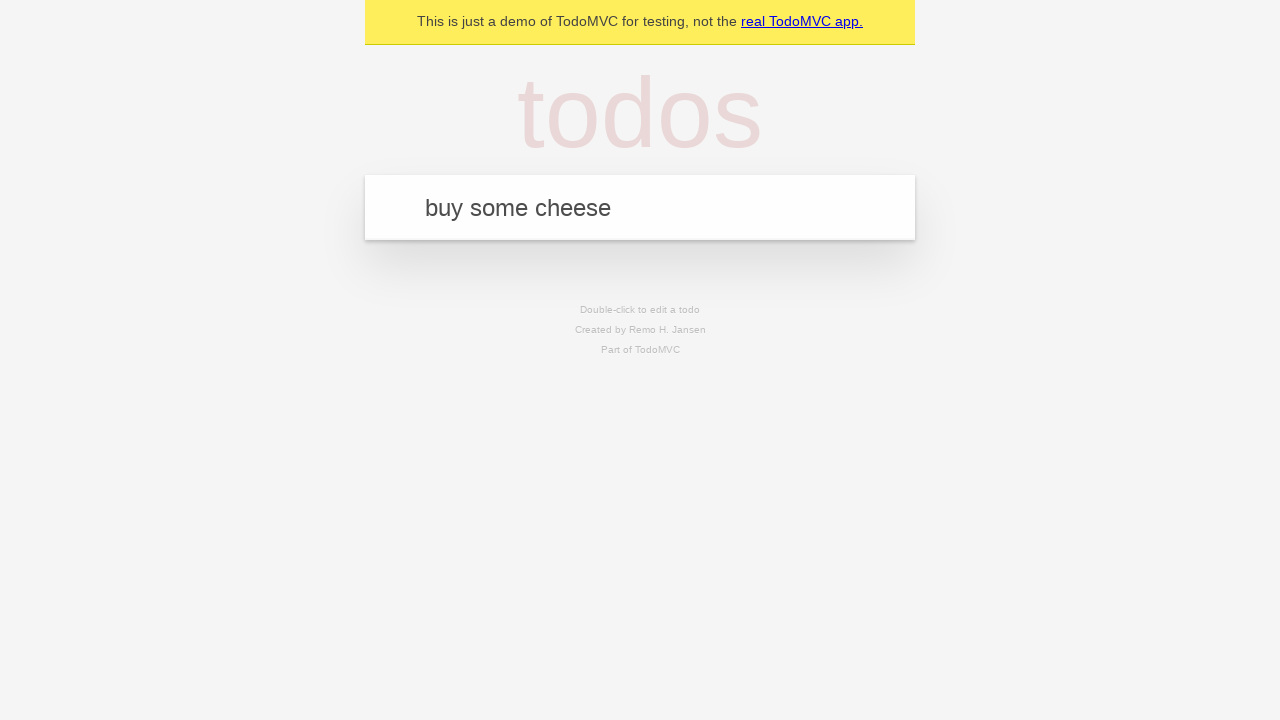

Pressed Enter to add first todo on internal:attr=[placeholder="What needs to be done?"i]
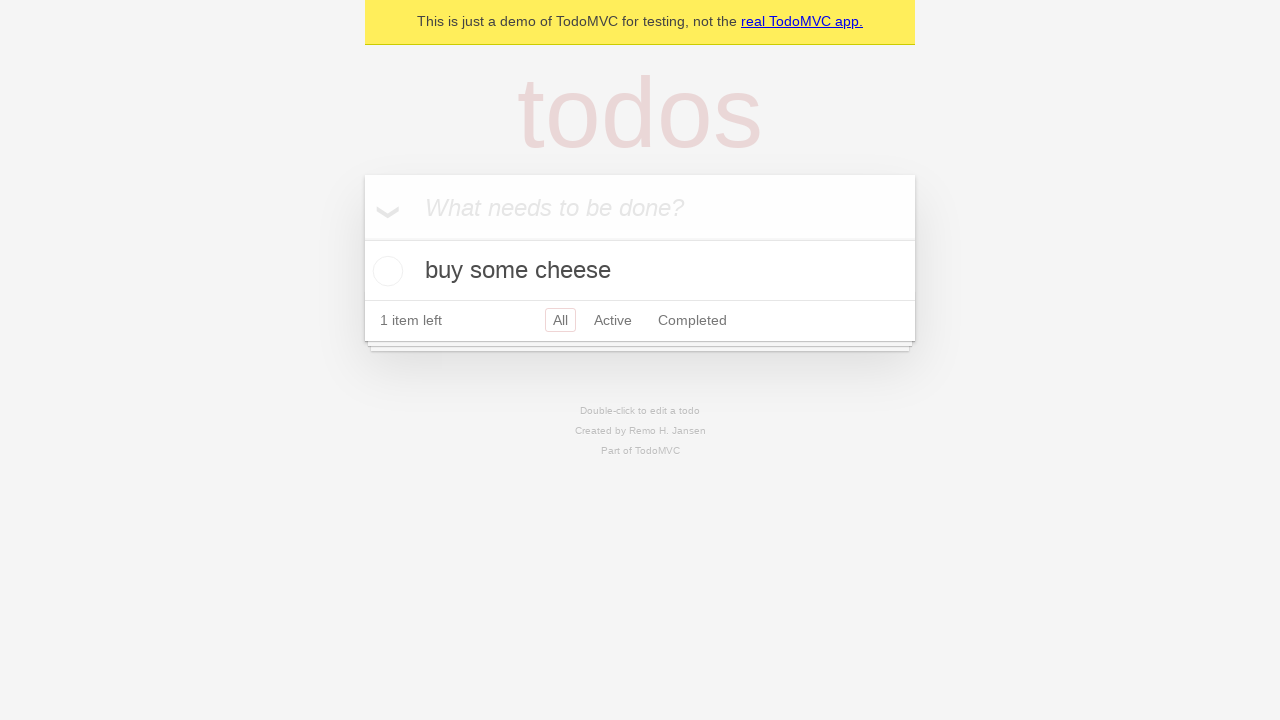

Filled todo input with 'feed the cat' on internal:attr=[placeholder="What needs to be done?"i]
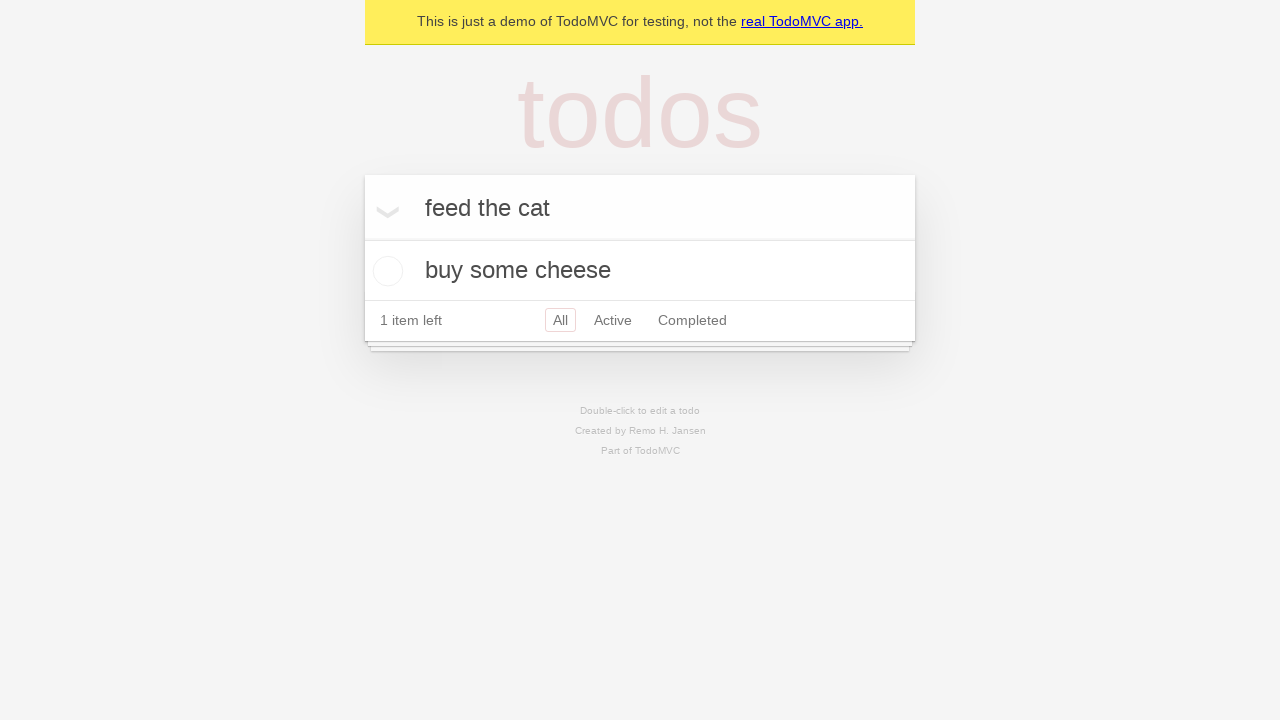

Pressed Enter to add second todo on internal:attr=[placeholder="What needs to be done?"i]
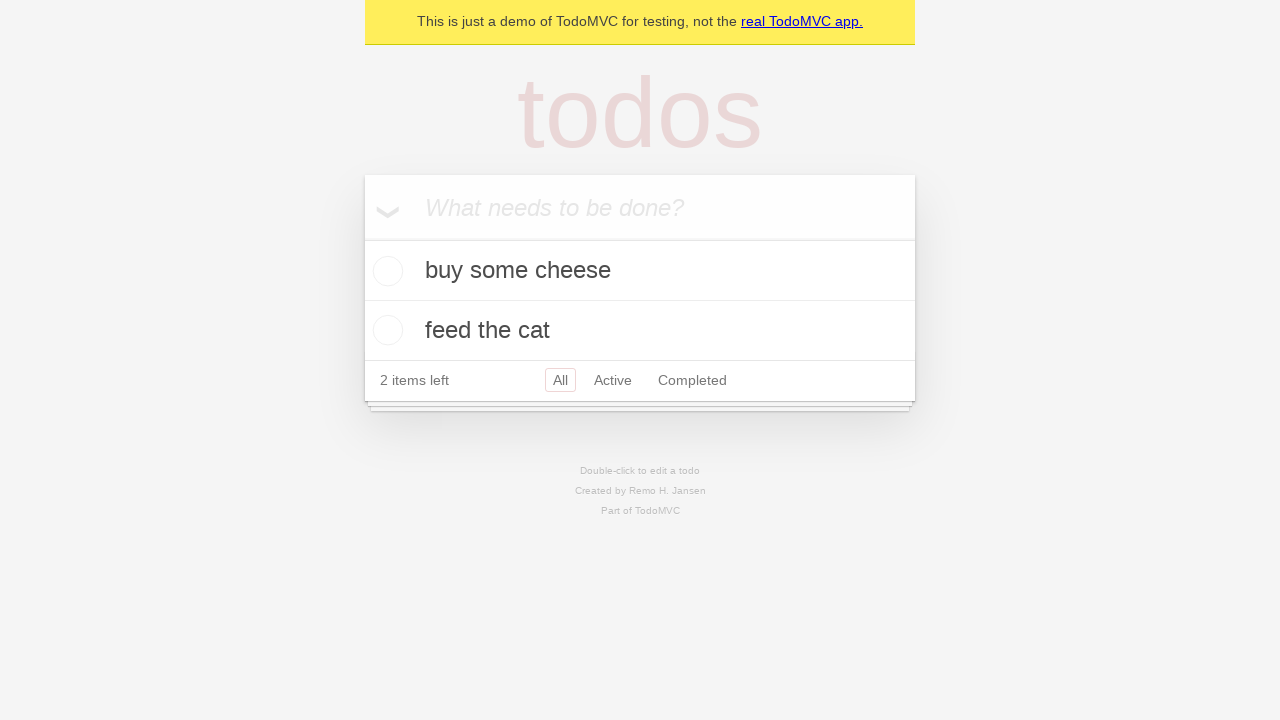

Filled todo input with 'book a doctors appointment' on internal:attr=[placeholder="What needs to be done?"i]
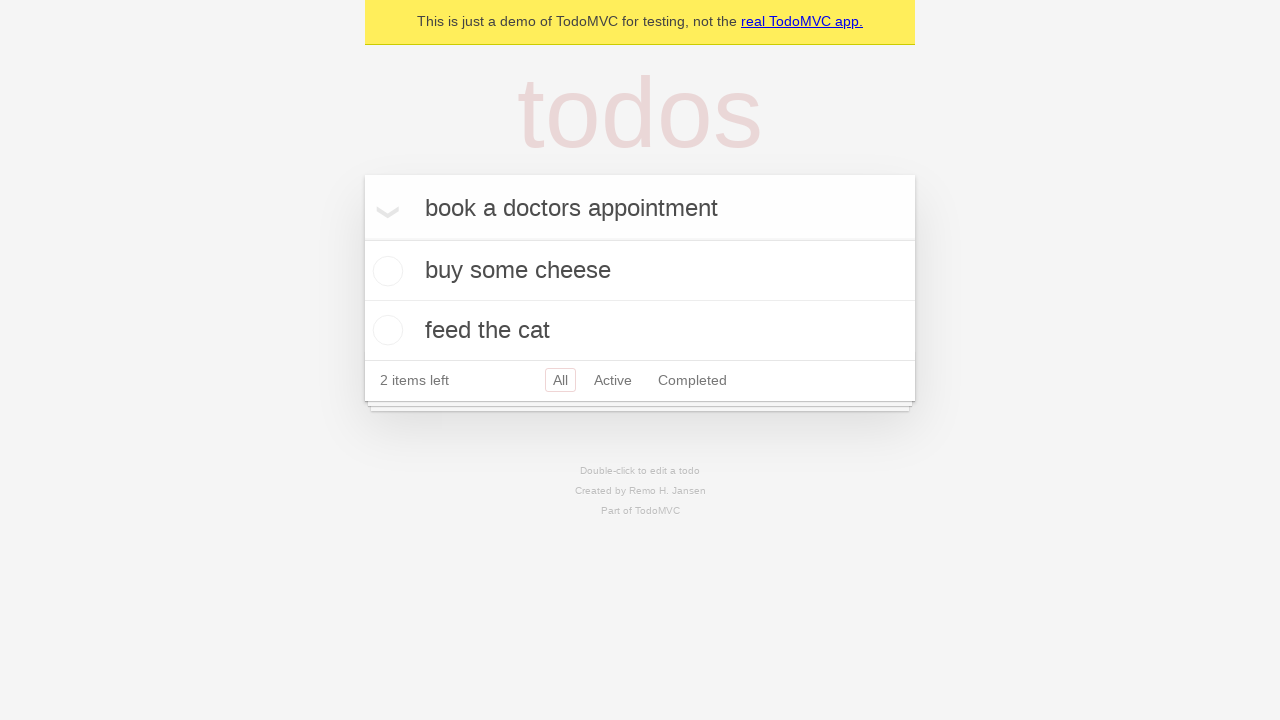

Pressed Enter to add third todo on internal:attr=[placeholder="What needs to be done?"i]
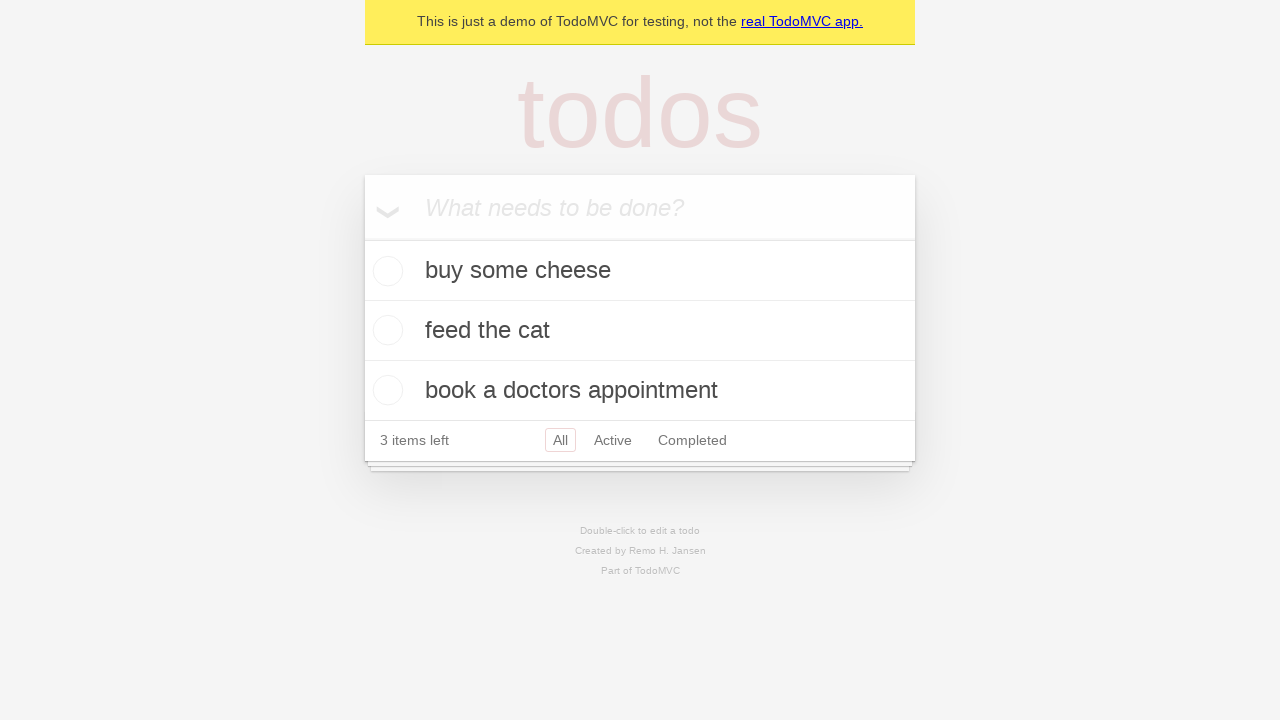

Checked the first todo item as completed at (385, 271) on .todo-list li .toggle >> nth=0
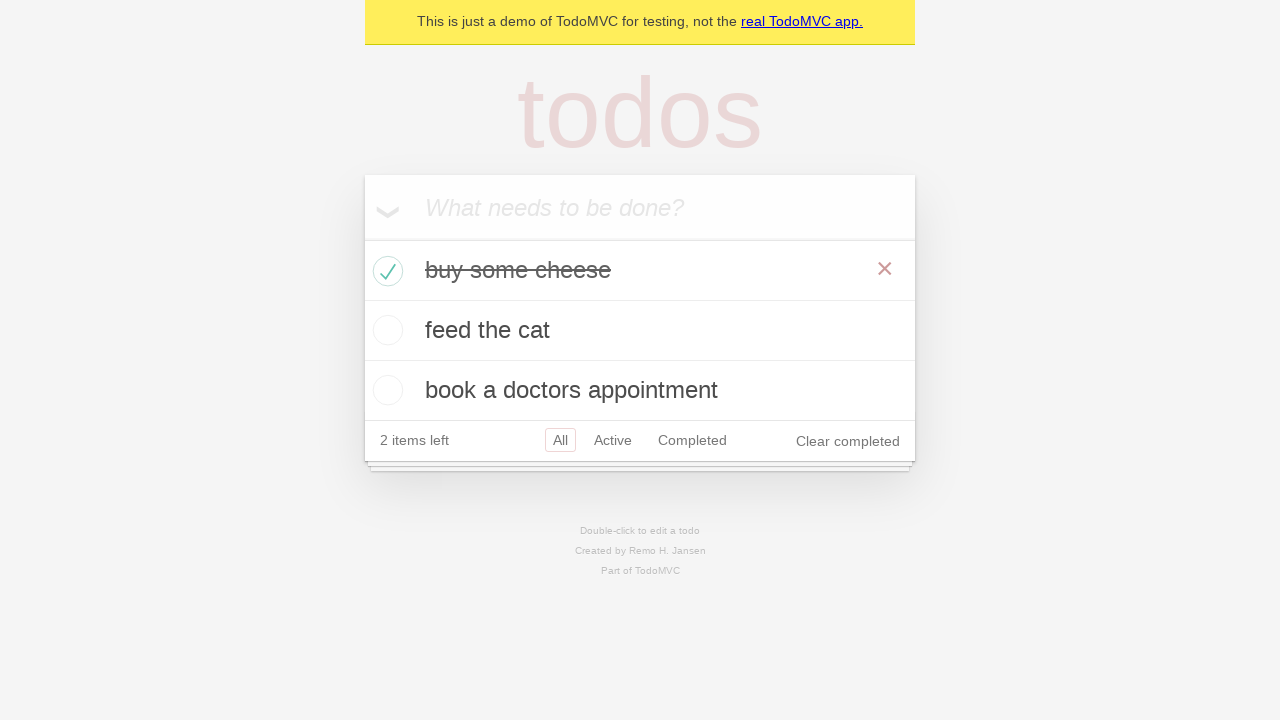

Clicked 'Clear completed' button to remove completed todos at (848, 441) on internal:role=button[name="Clear completed"i]
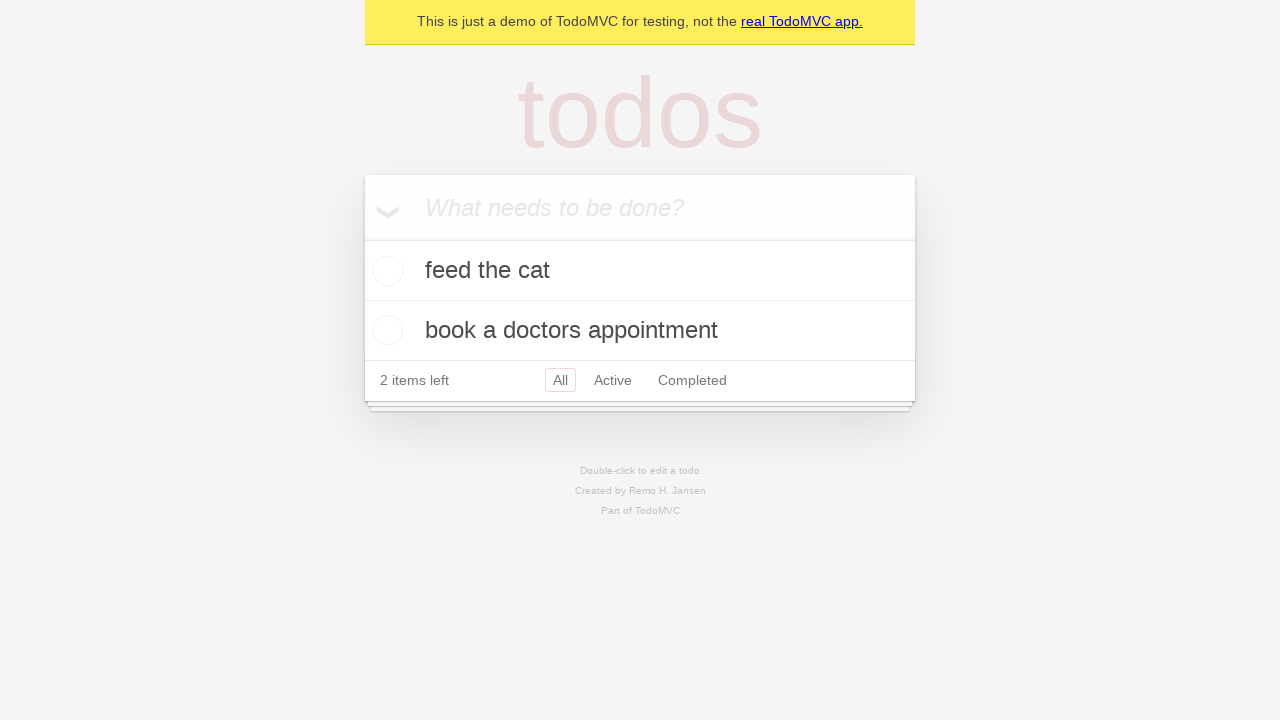

Waited 500ms for button to be hidden since no todos are completed
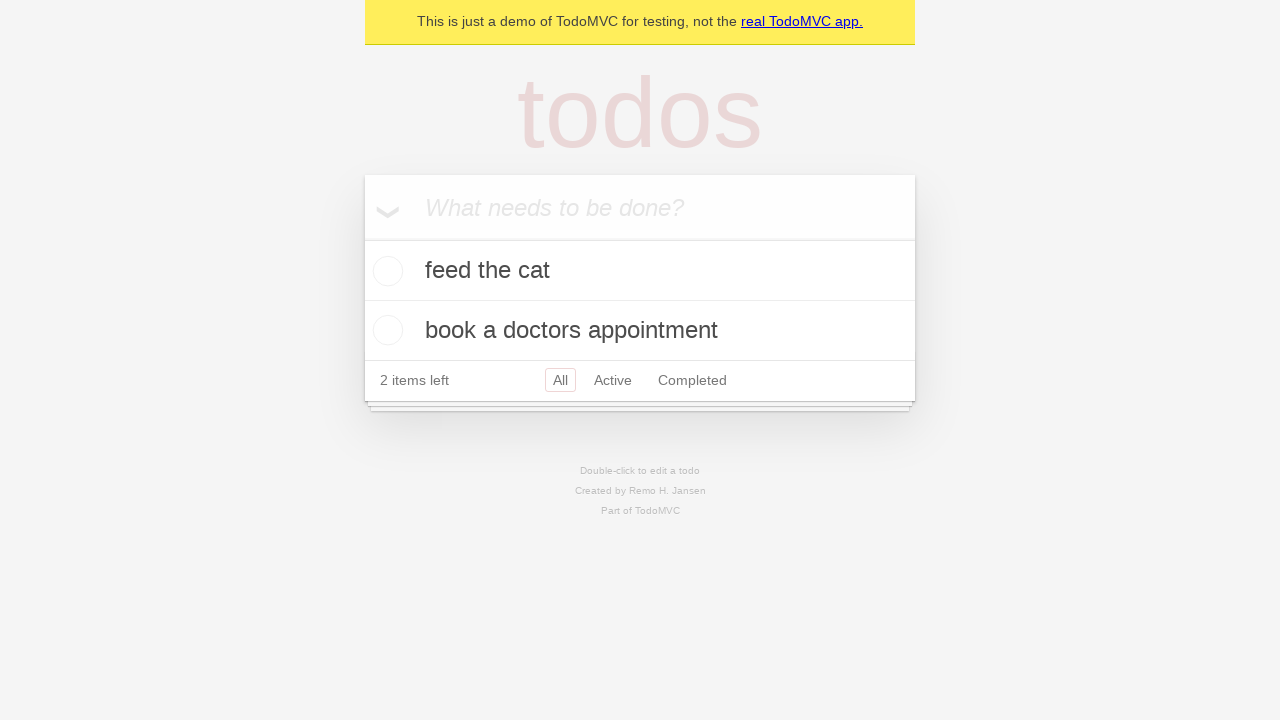

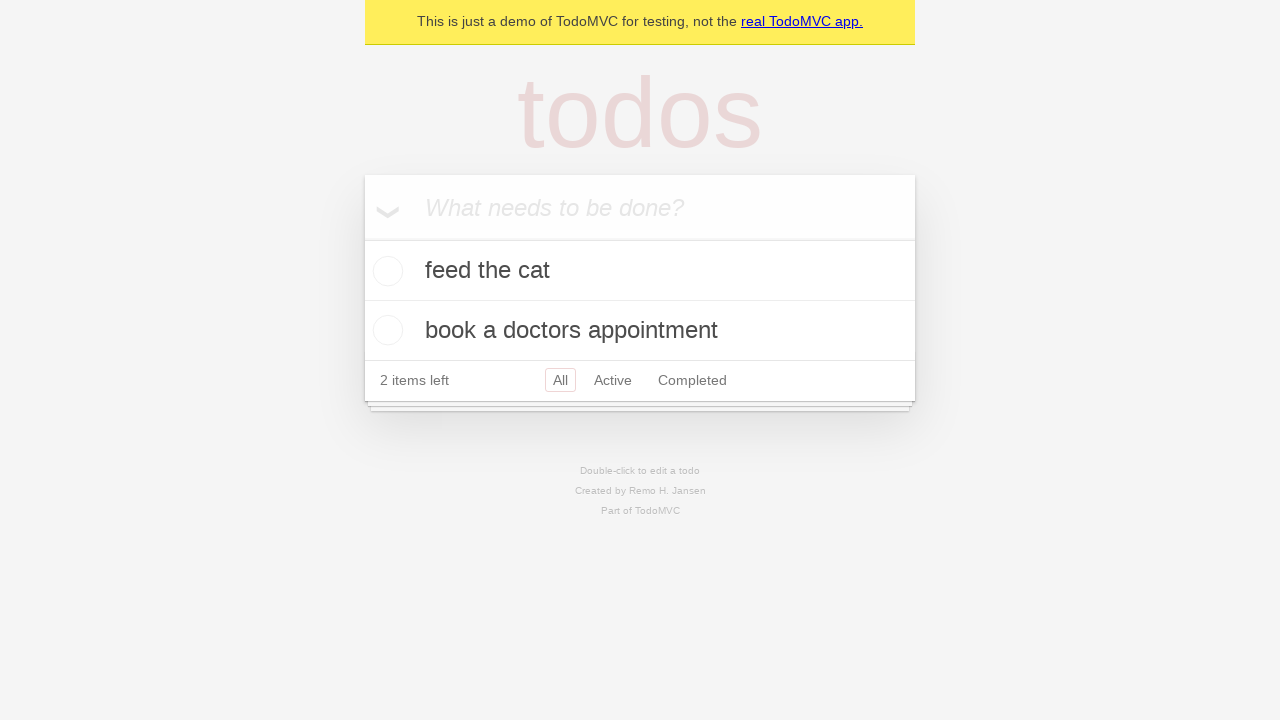